Tests that submitting an empty email field displays an error message indicating email is required

Starting URL: https://shimmering-hamster-bbee86.netlify.app/

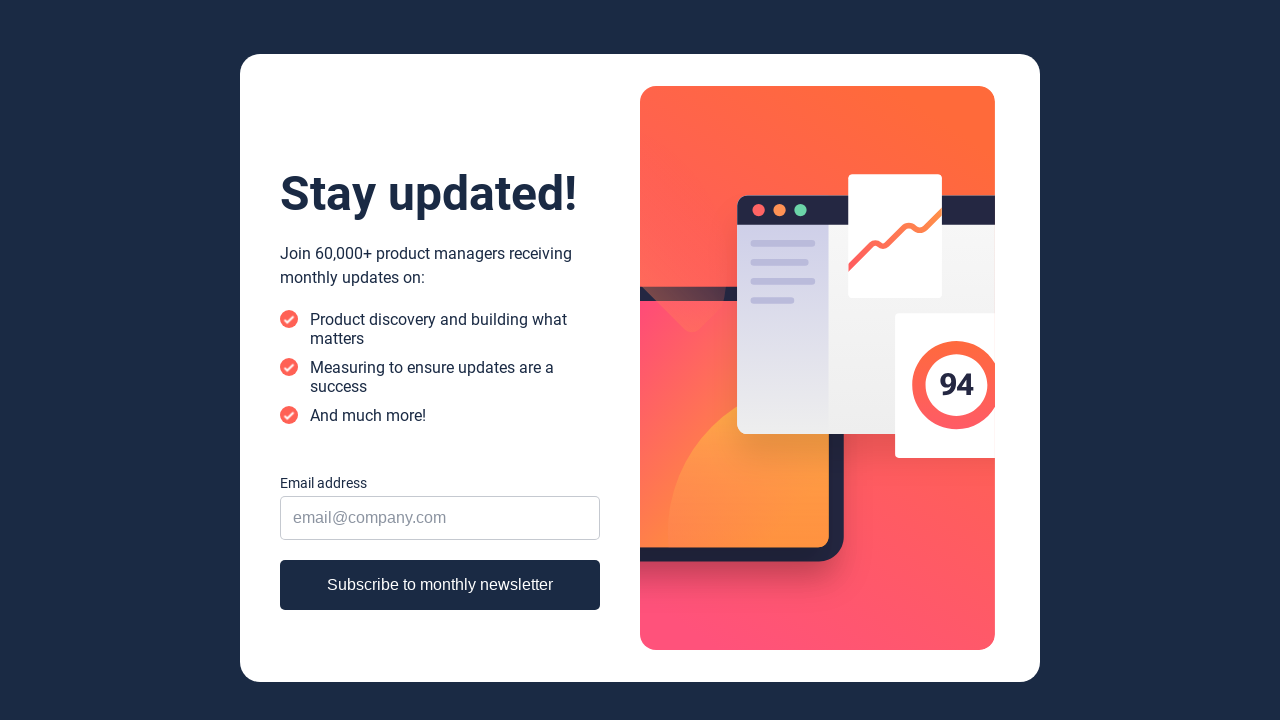

Cleared email input field on input[type='email']
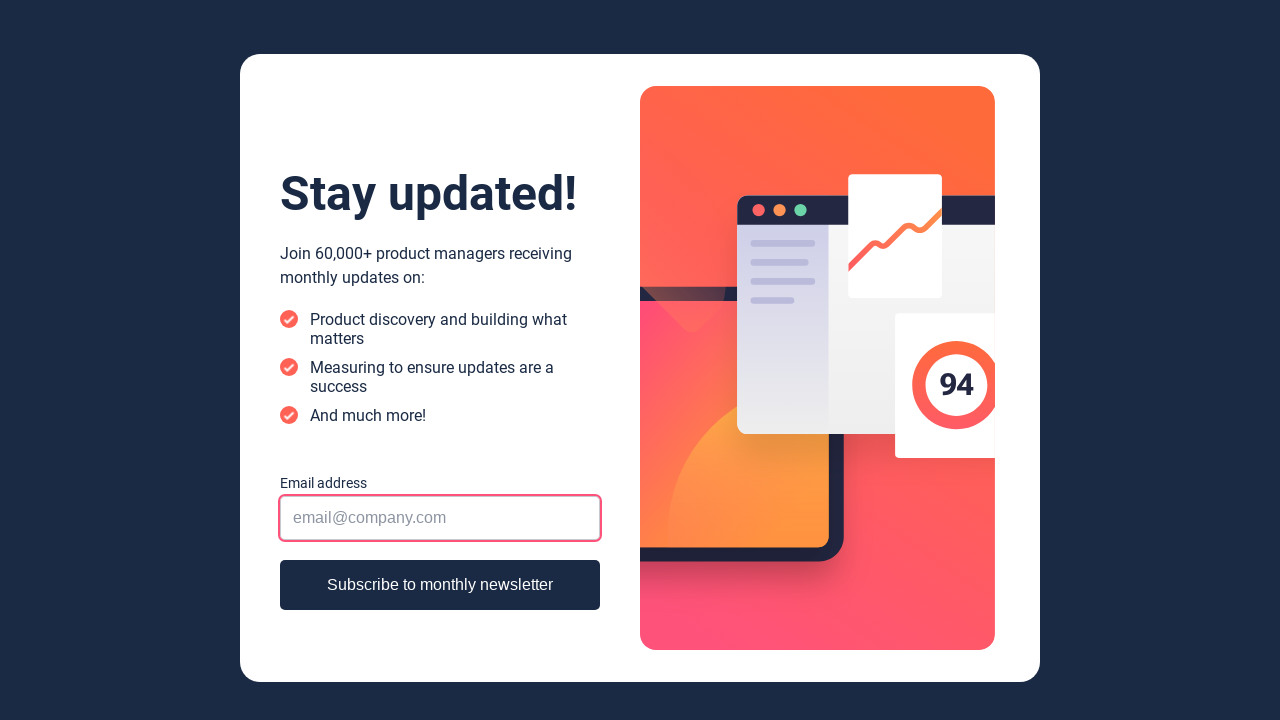

Clicked Subscribe button with empty email field at (440, 585) on button:has-text('Subscribe'), input[type='submit'], button[type='submit']
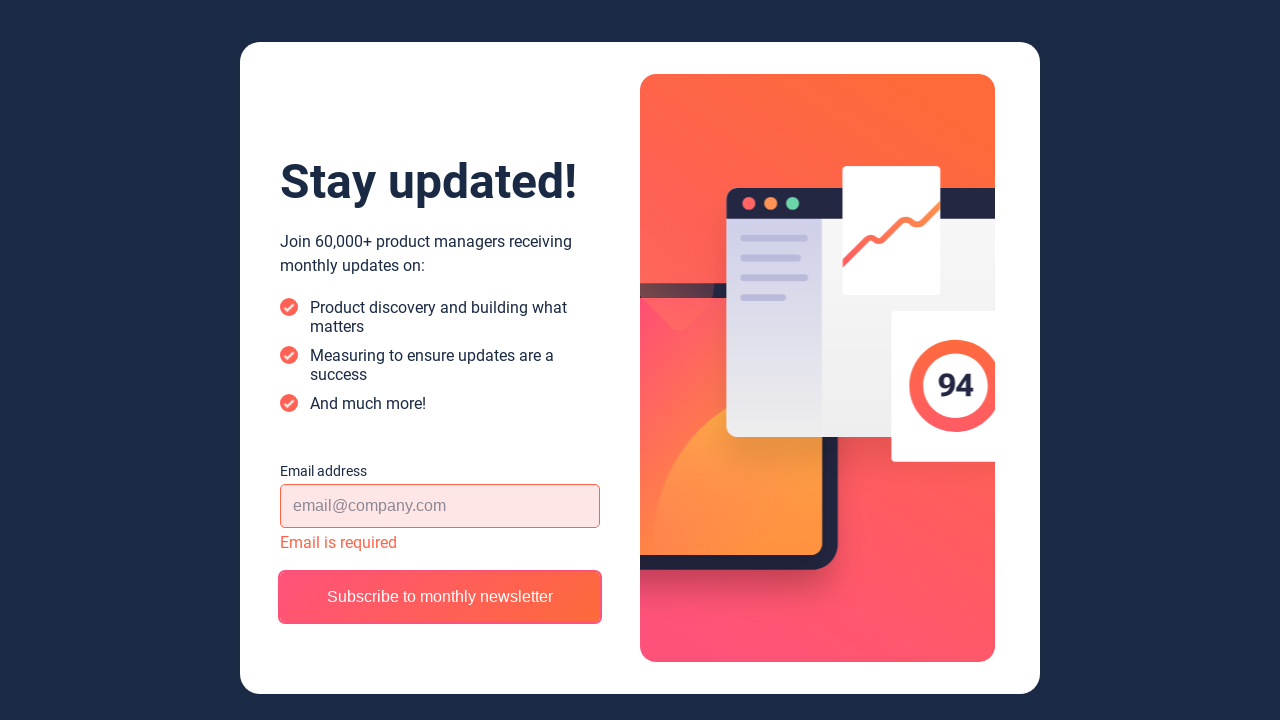

Located error message element
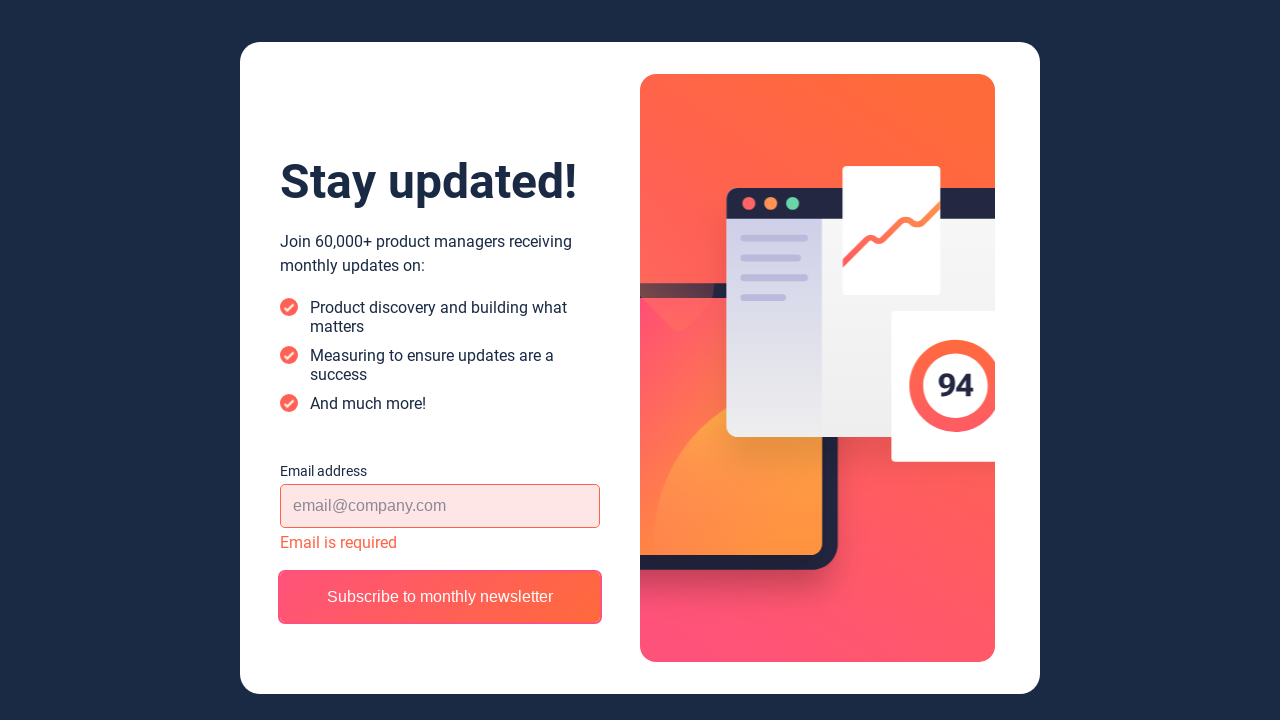

Error message 'Email is required' is now visible
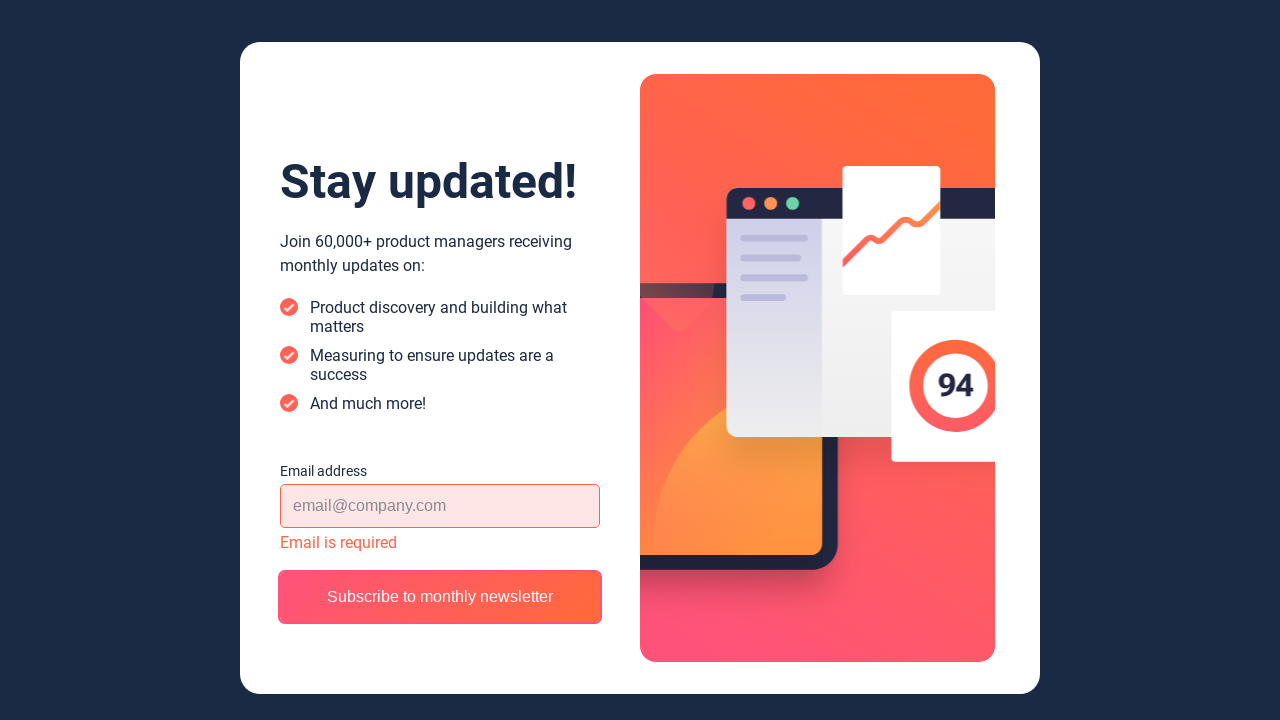

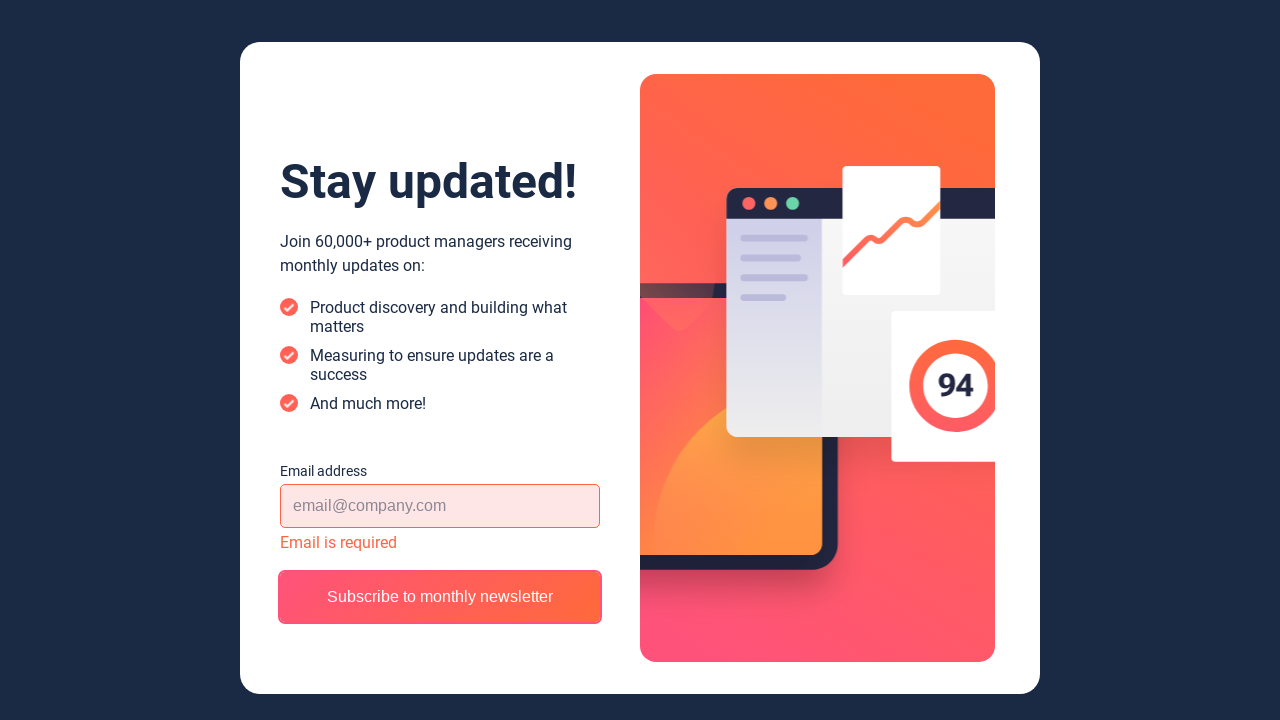